Tests that new todo items are appended to the bottom of the list by creating 3 items and verifying the count

Starting URL: https://demo.playwright.dev/todomvc

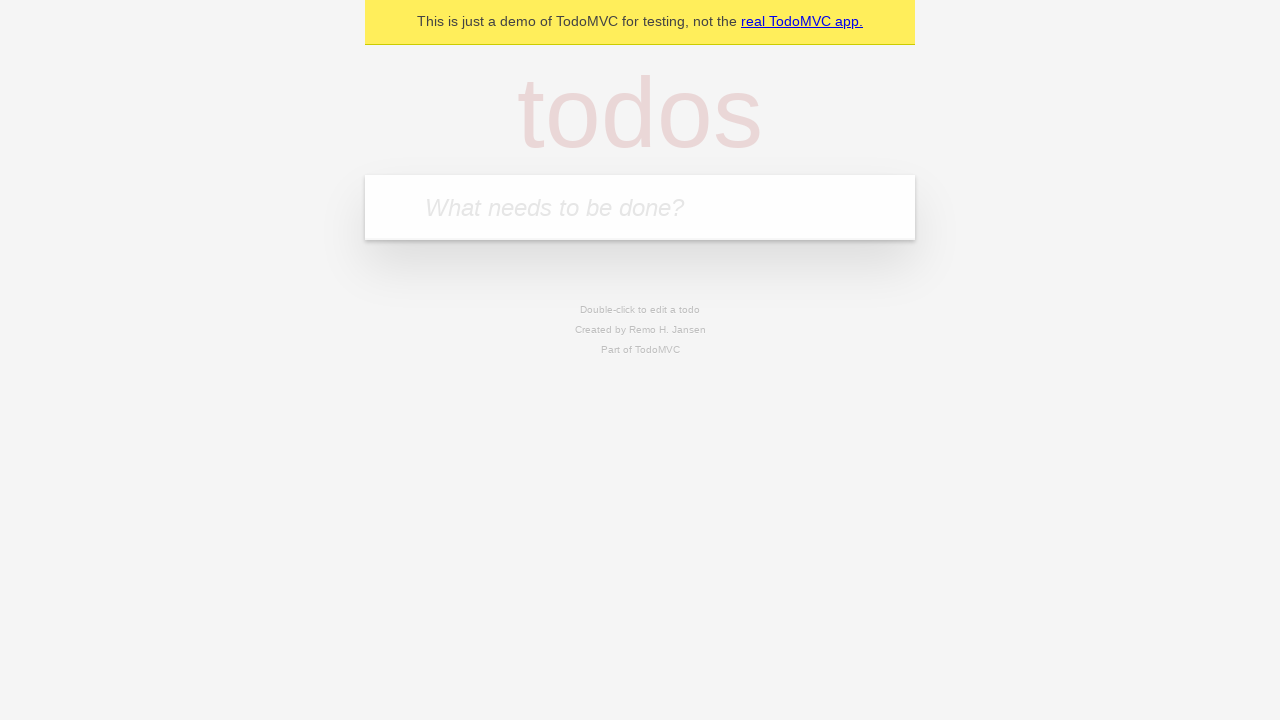

Filled todo input with 'buy some cheese' on internal:attr=[placeholder="What needs to be done?"i]
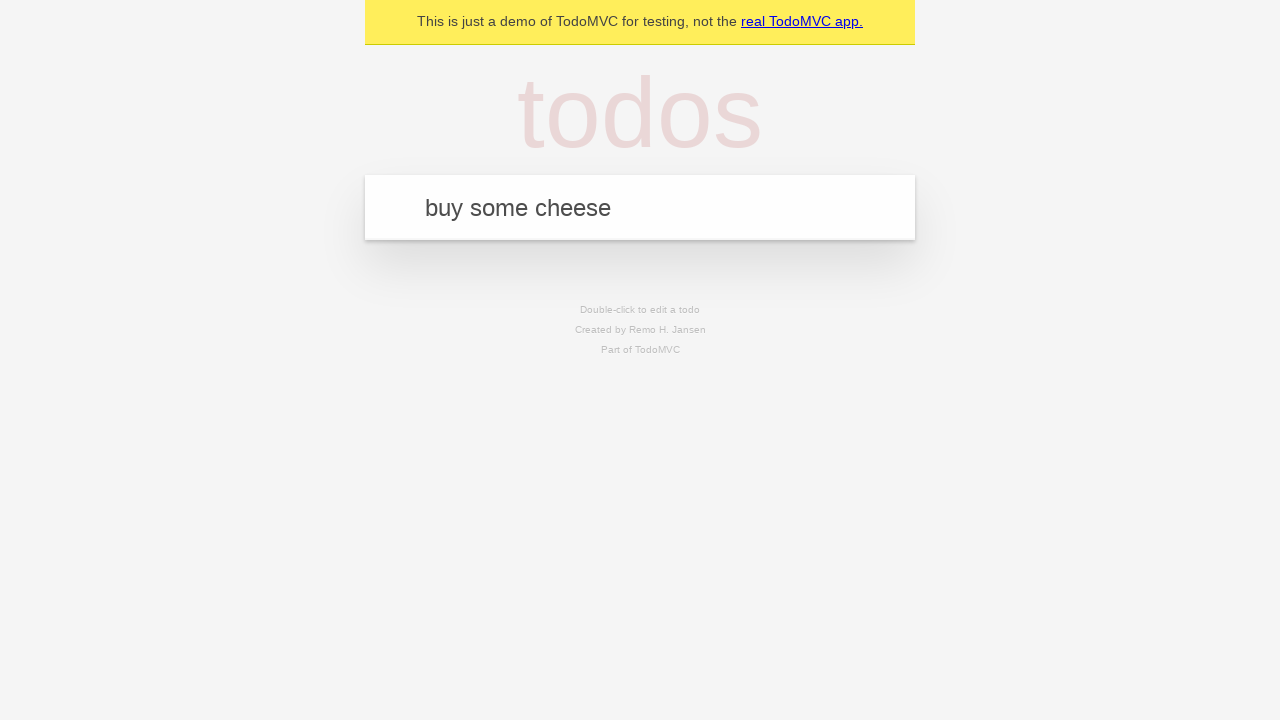

Pressed Enter to add first todo item on internal:attr=[placeholder="What needs to be done?"i]
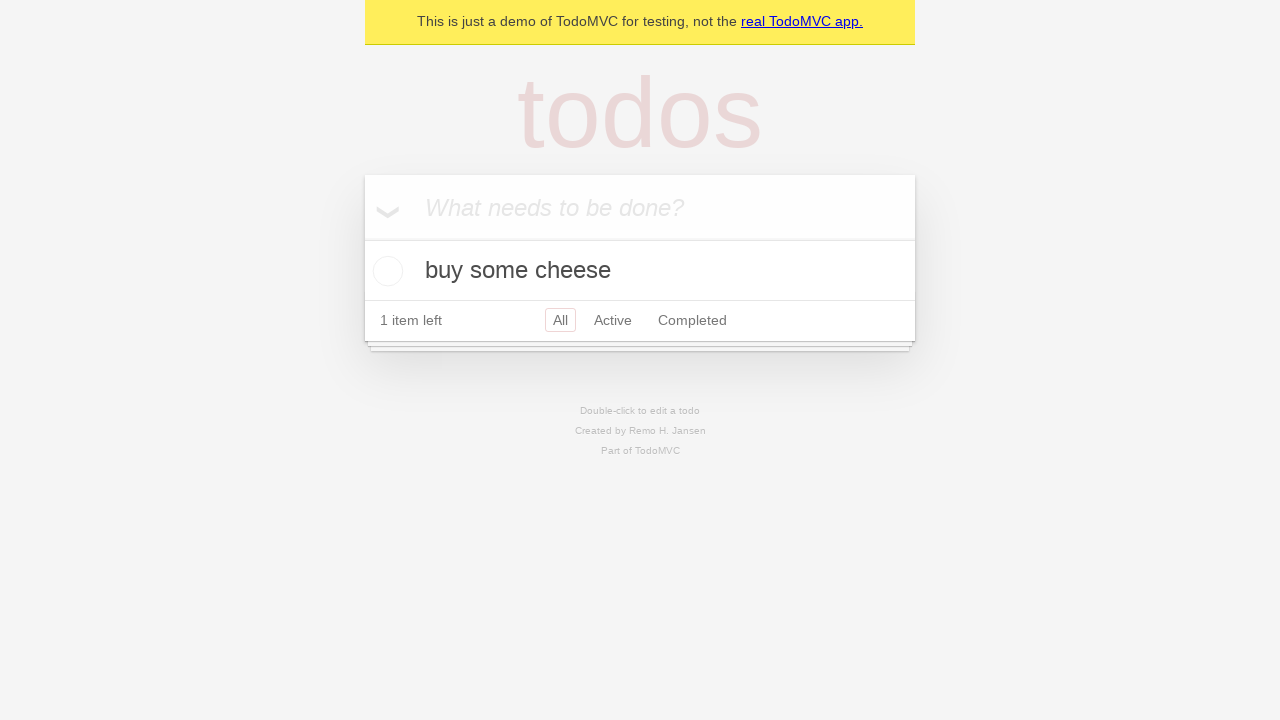

Filled todo input with 'feed the cat' on internal:attr=[placeholder="What needs to be done?"i]
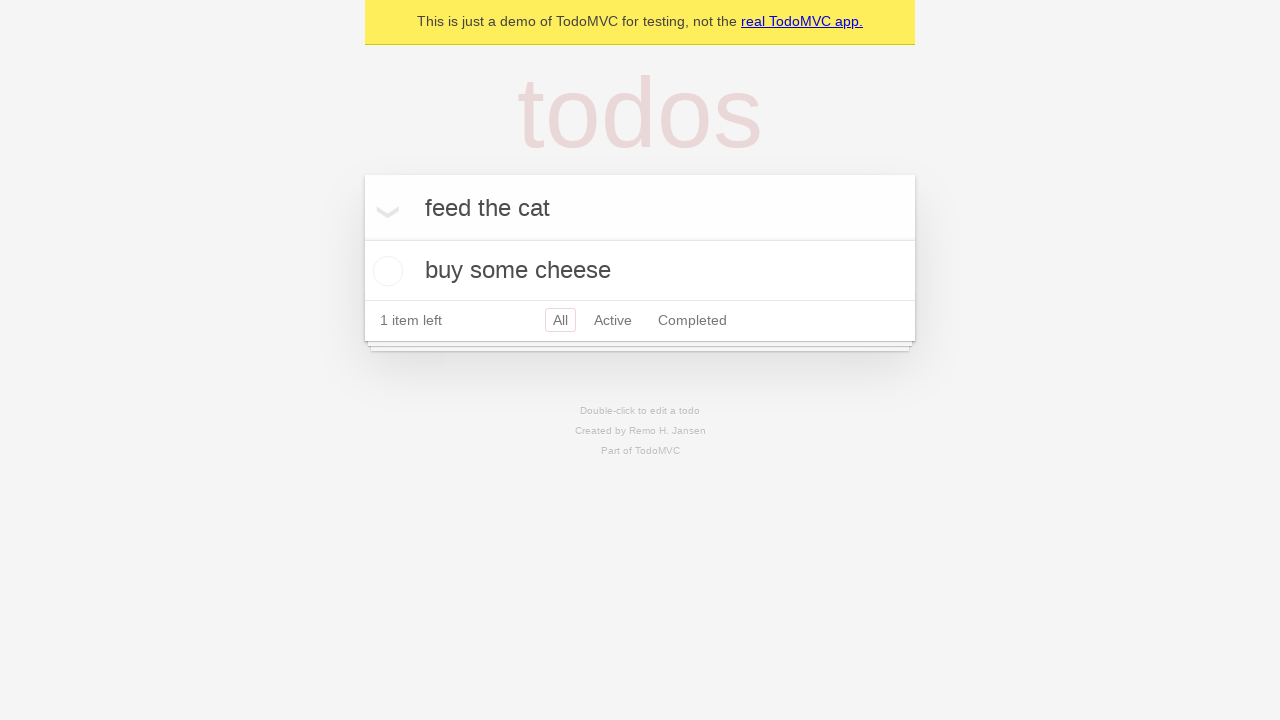

Pressed Enter to add second todo item on internal:attr=[placeholder="What needs to be done?"i]
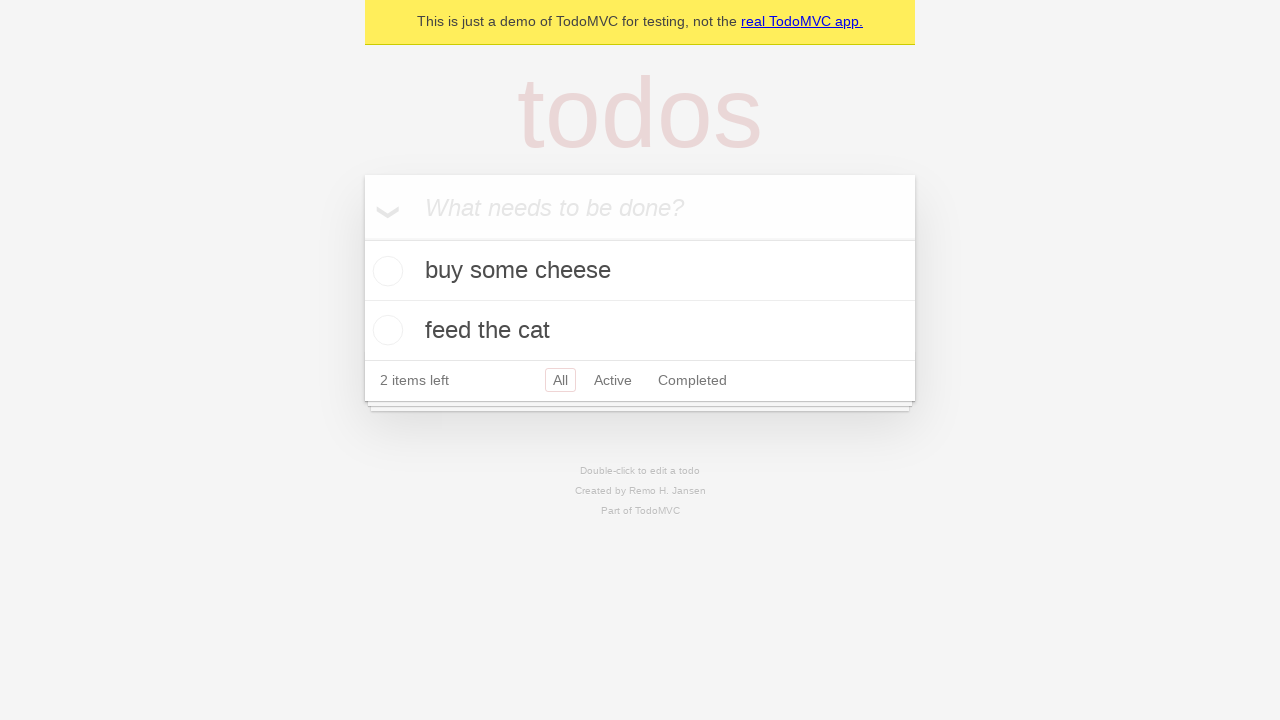

Filled todo input with 'book a doctors appointment' on internal:attr=[placeholder="What needs to be done?"i]
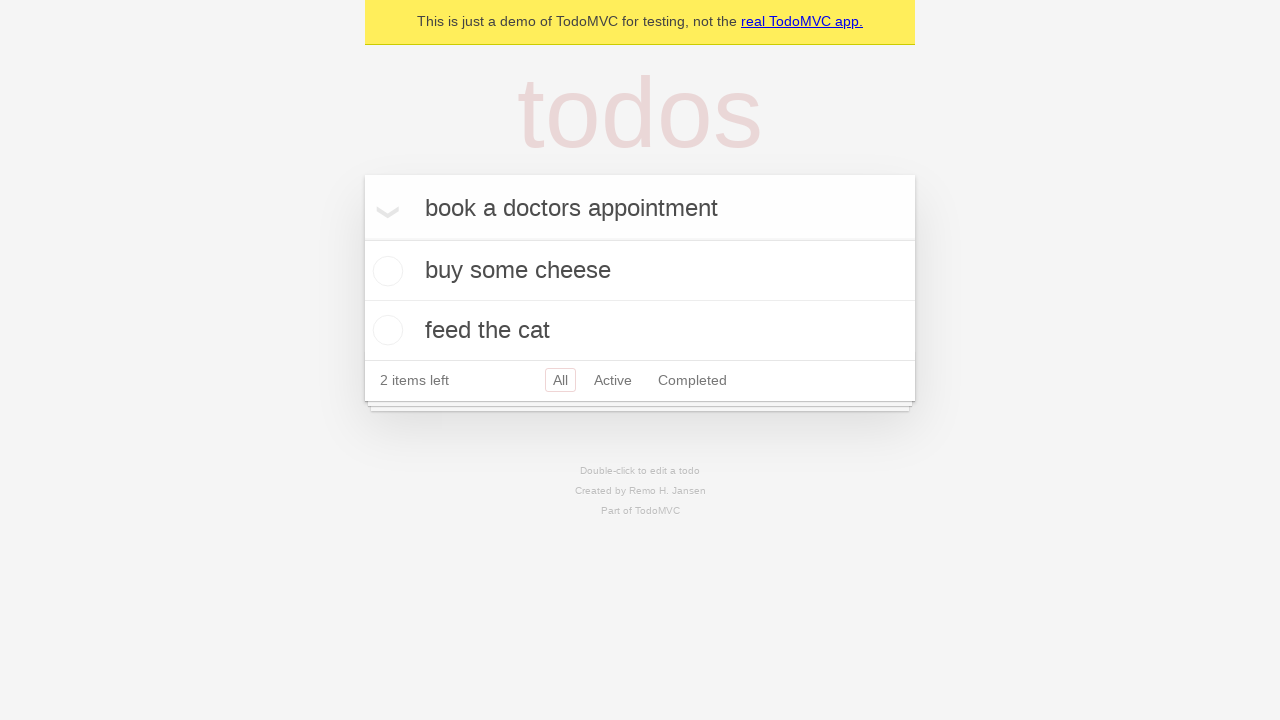

Pressed Enter to add third todo item on internal:attr=[placeholder="What needs to be done?"i]
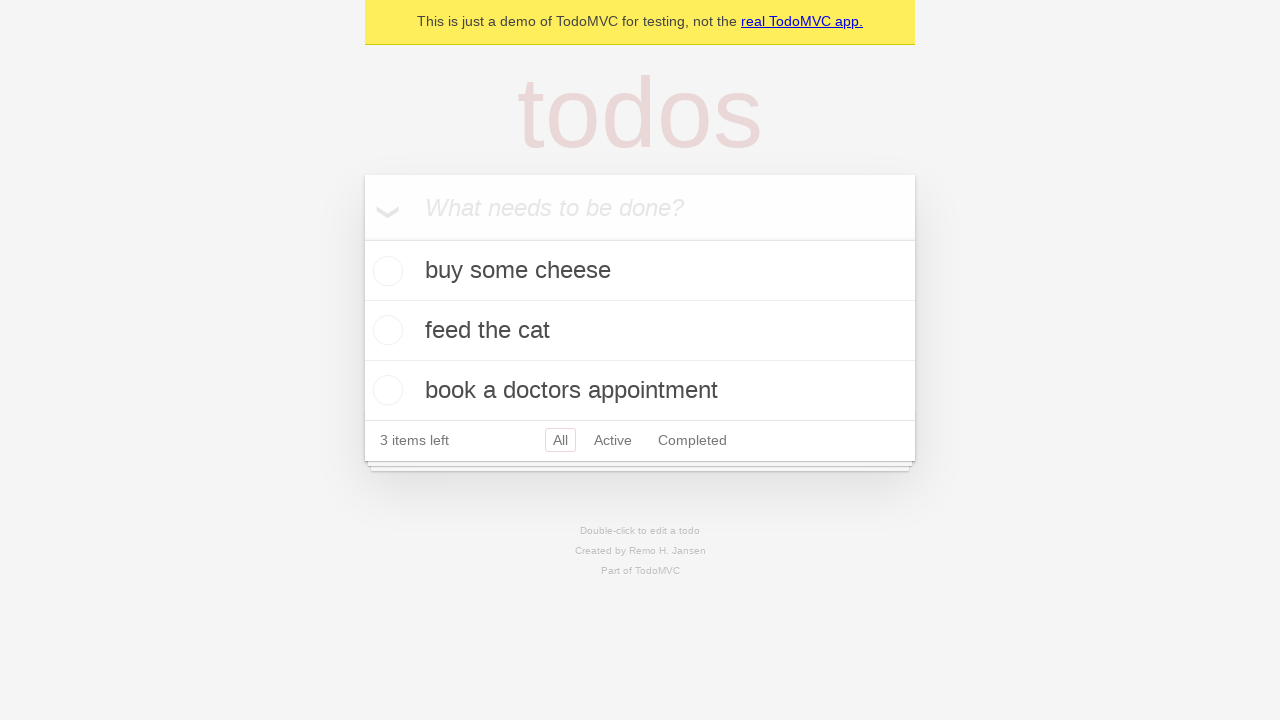

Todo count element appeared on page
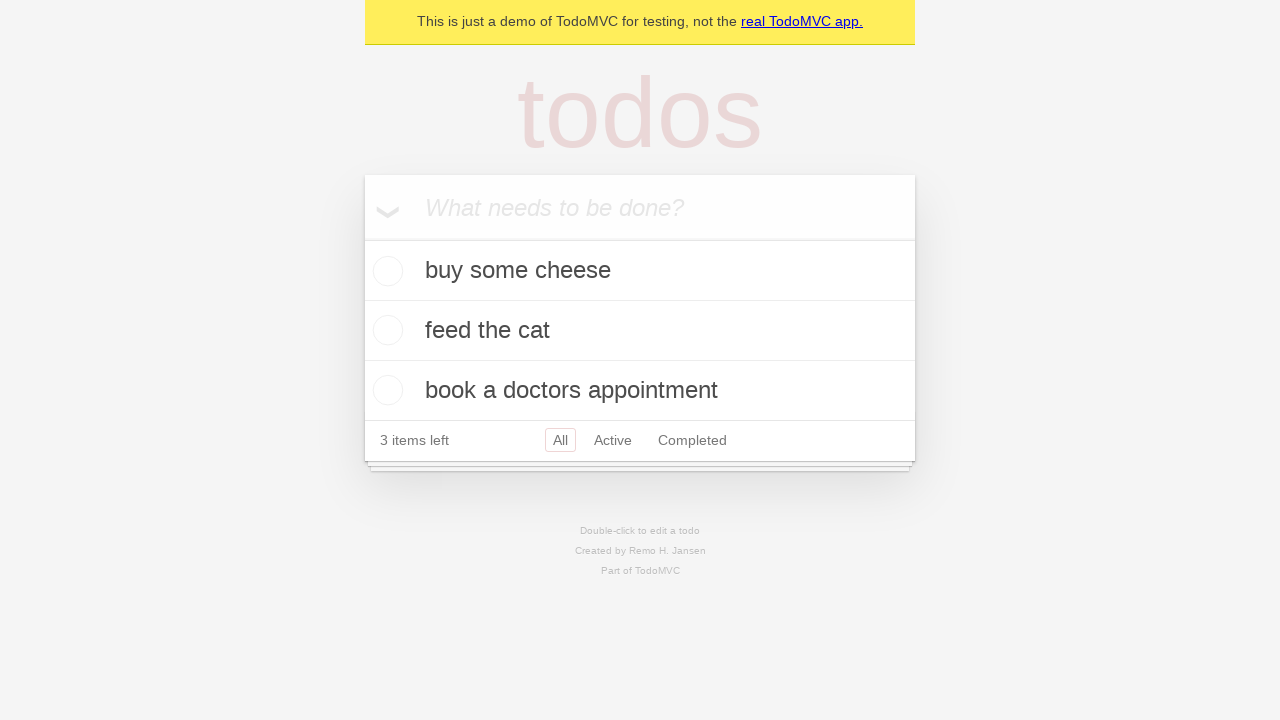

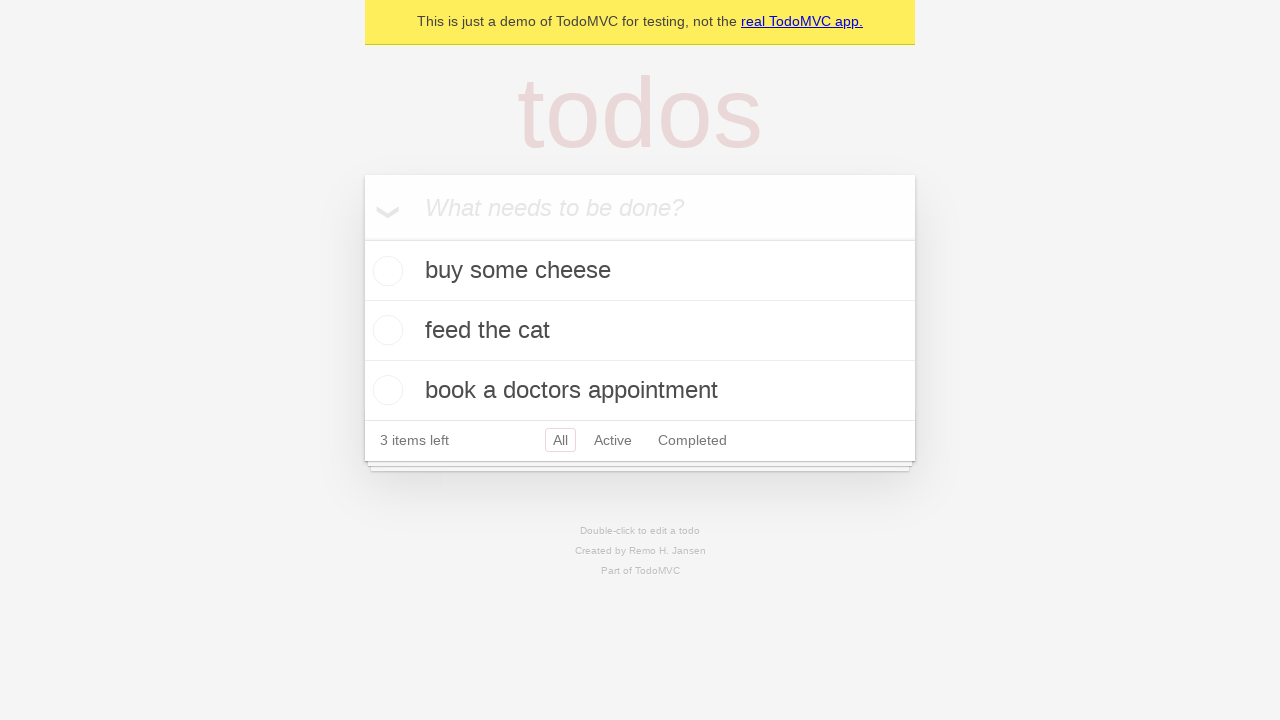